Tests navigation with custom timeout settings, going back, forward, and reloading the page

Starting URL: https://github.com/microsoft/playwright-dotnet

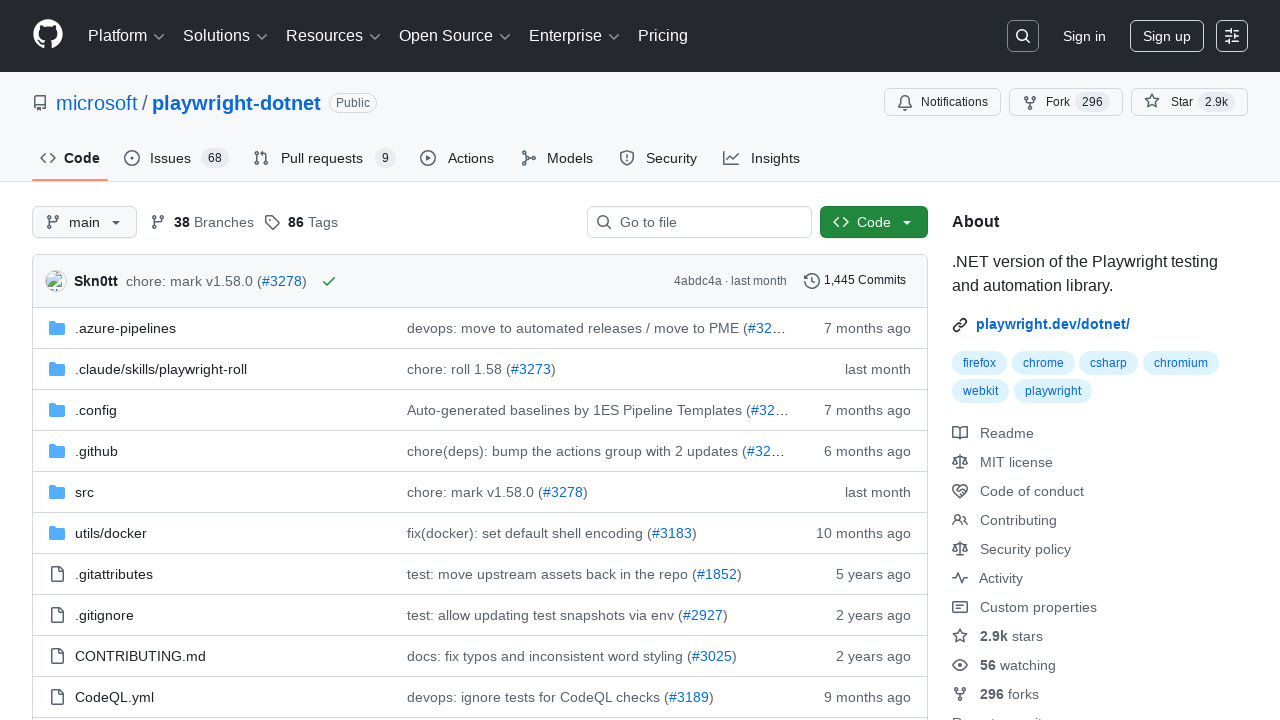

Navigated back with 30 second timeout
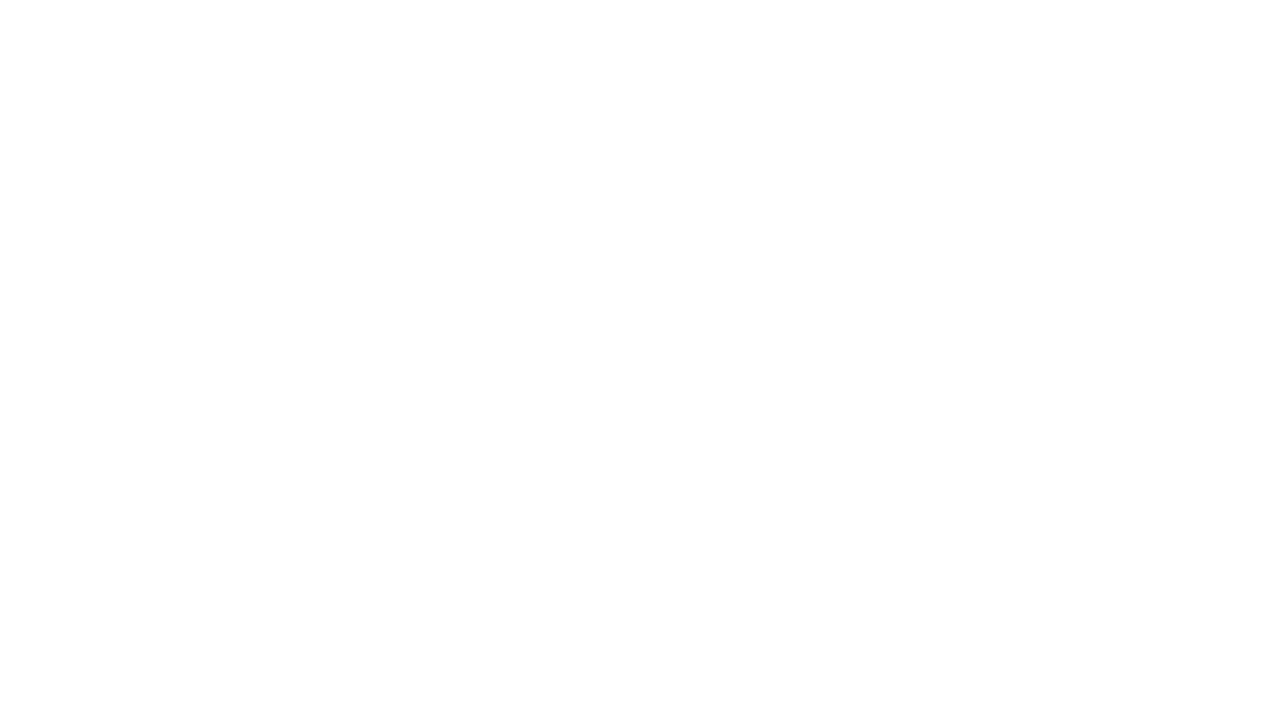

Navigated forward with 30 second timeout
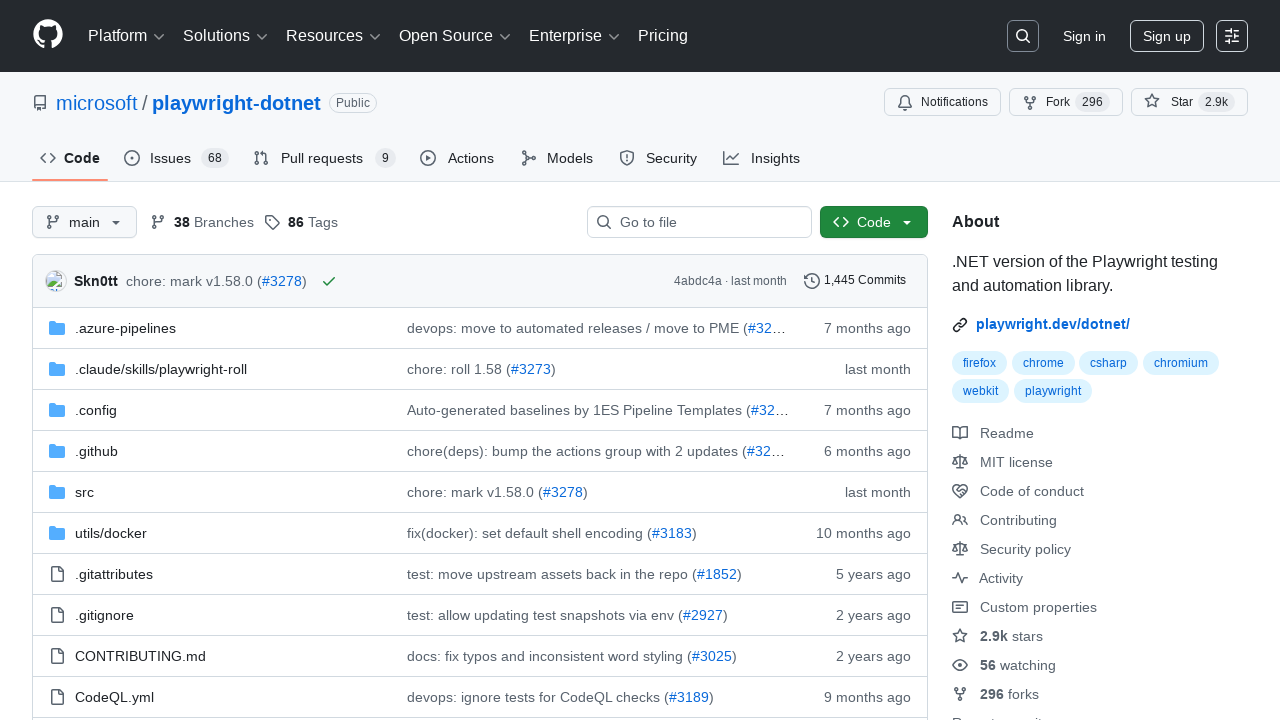

Reloaded page with 30 second timeout
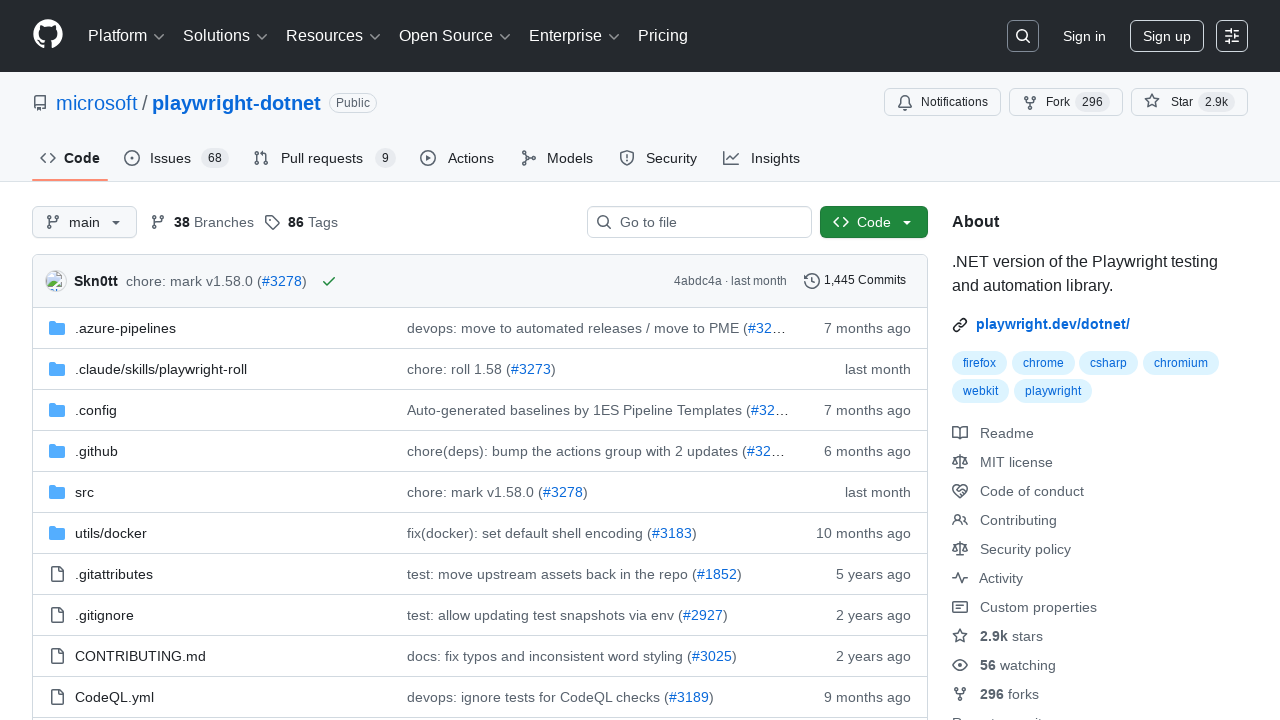

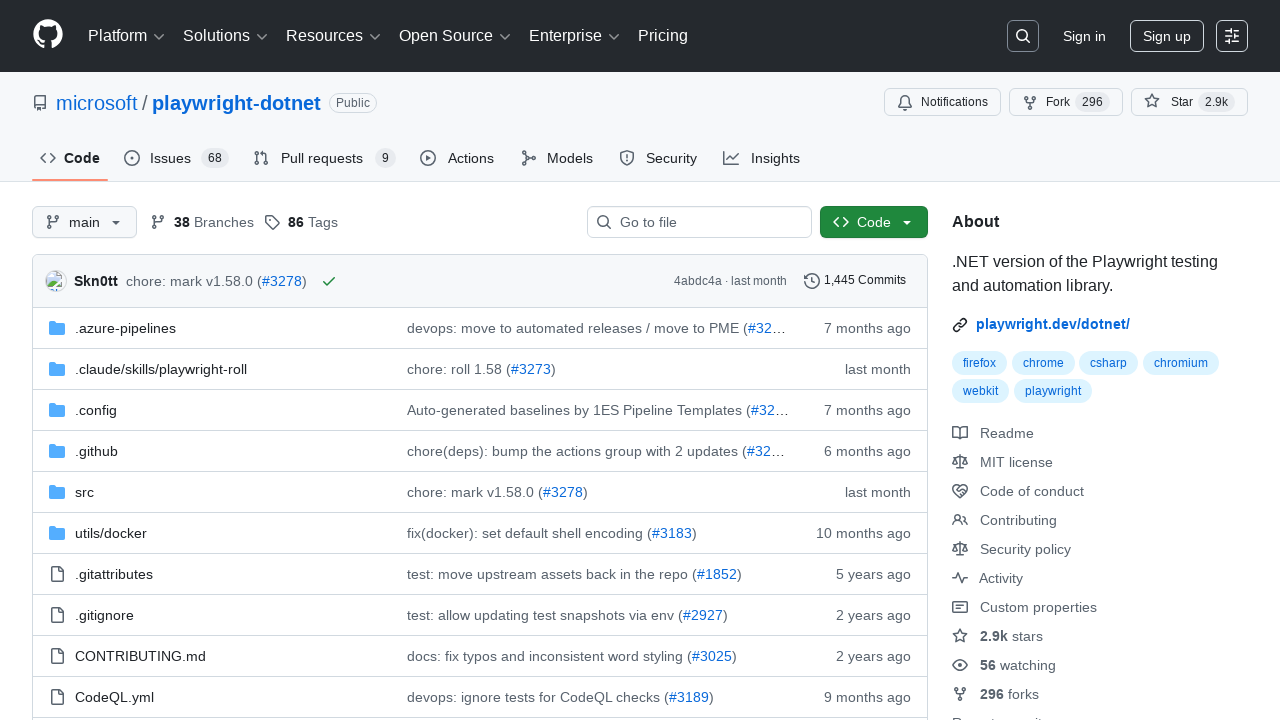